Tests Status Codes page by navigating to it, locating the 404 link and the "here" link, and verifying the current URL

Starting URL: http://the-internet.herokuapp.com

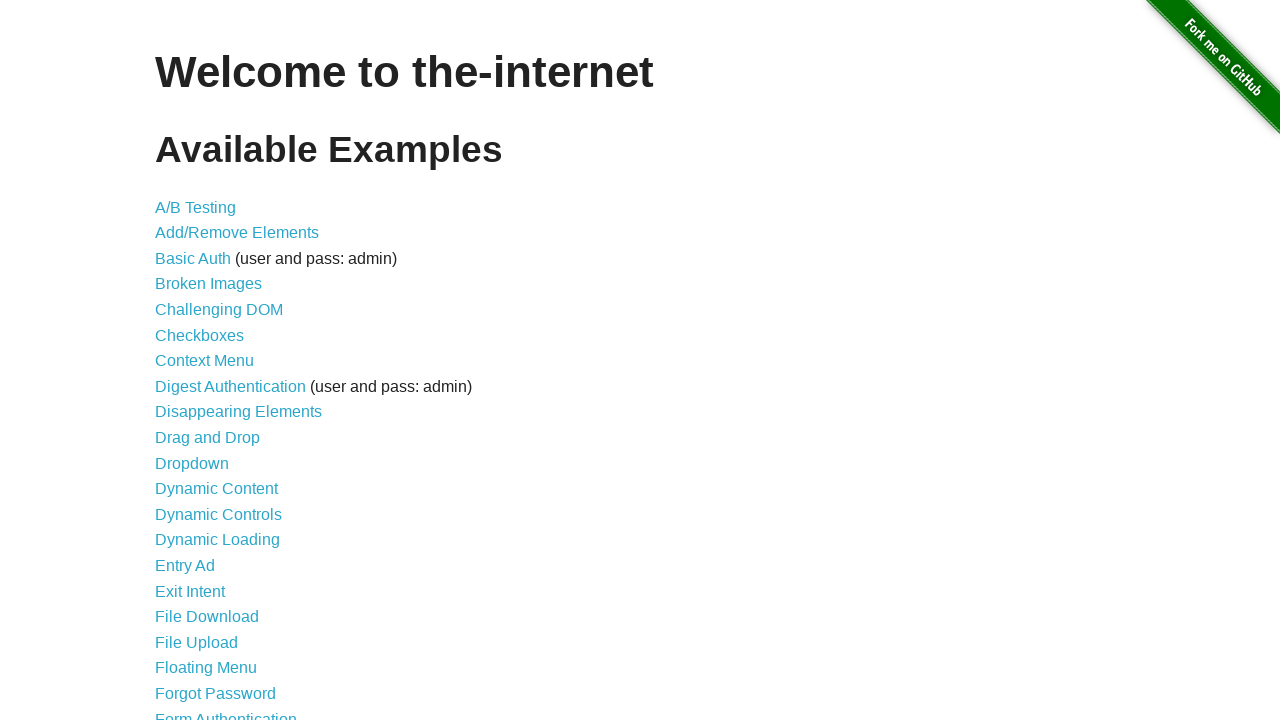

Clicked on Status Codes link at (203, 600) on text=Status Codes
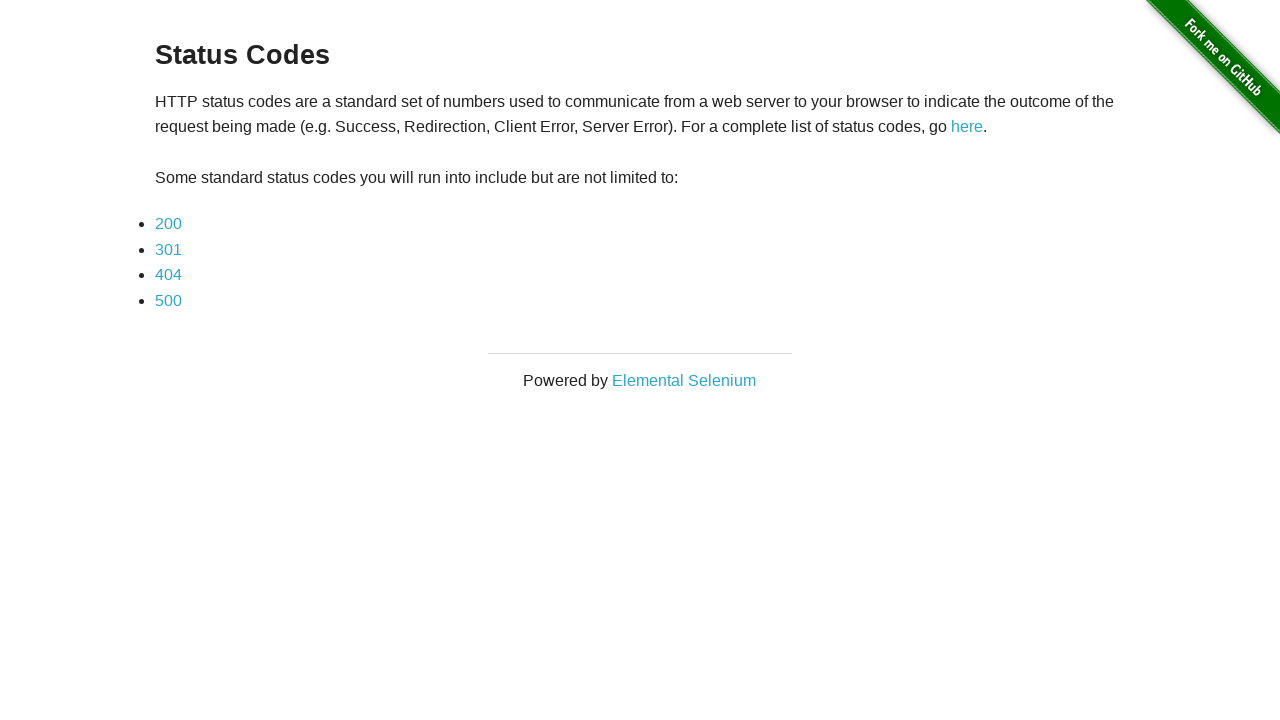

Waited for 404 link to be visible on Status Codes page
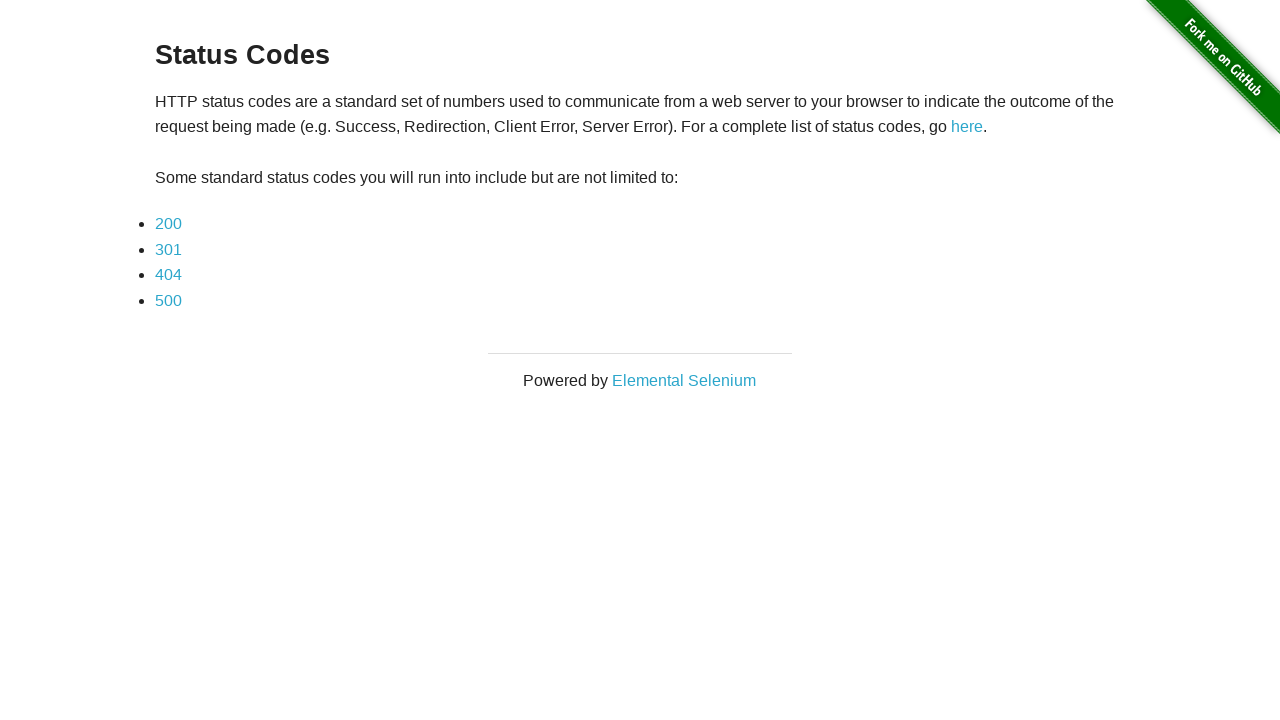

Waited for 'here' link to be visible
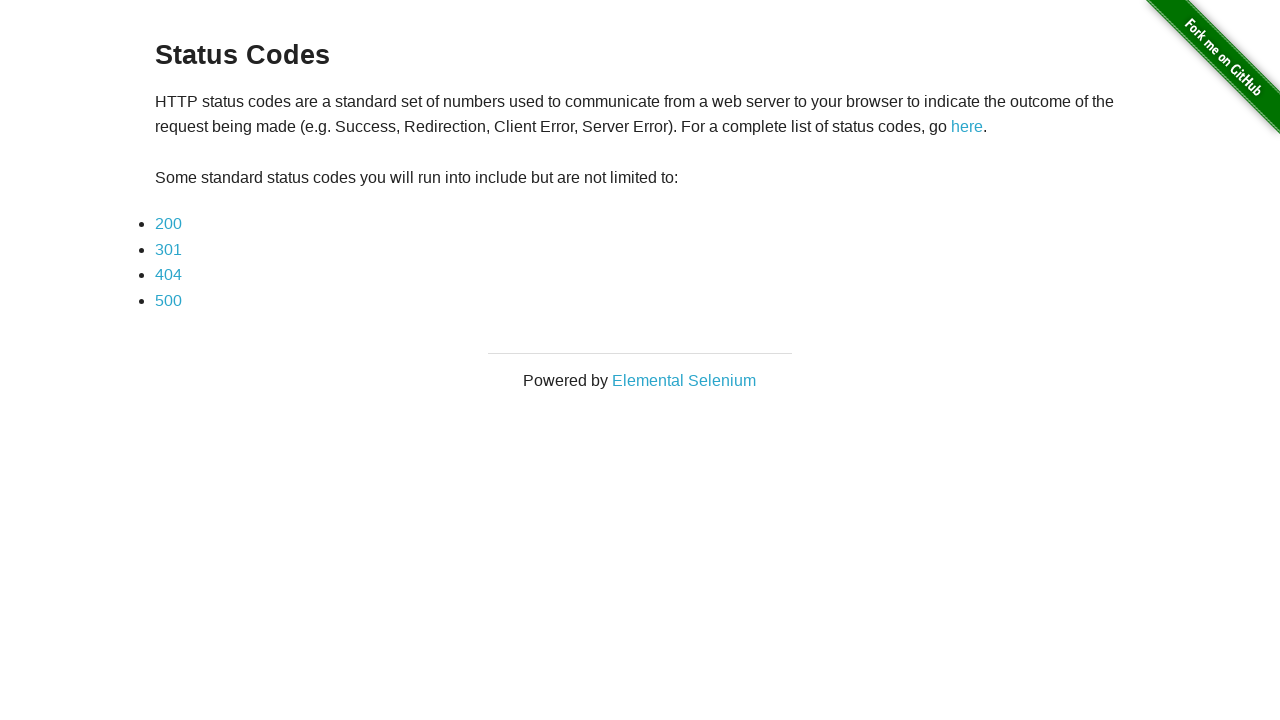

Verified current URL is http://the-internet.herokuapp.com/status_codes
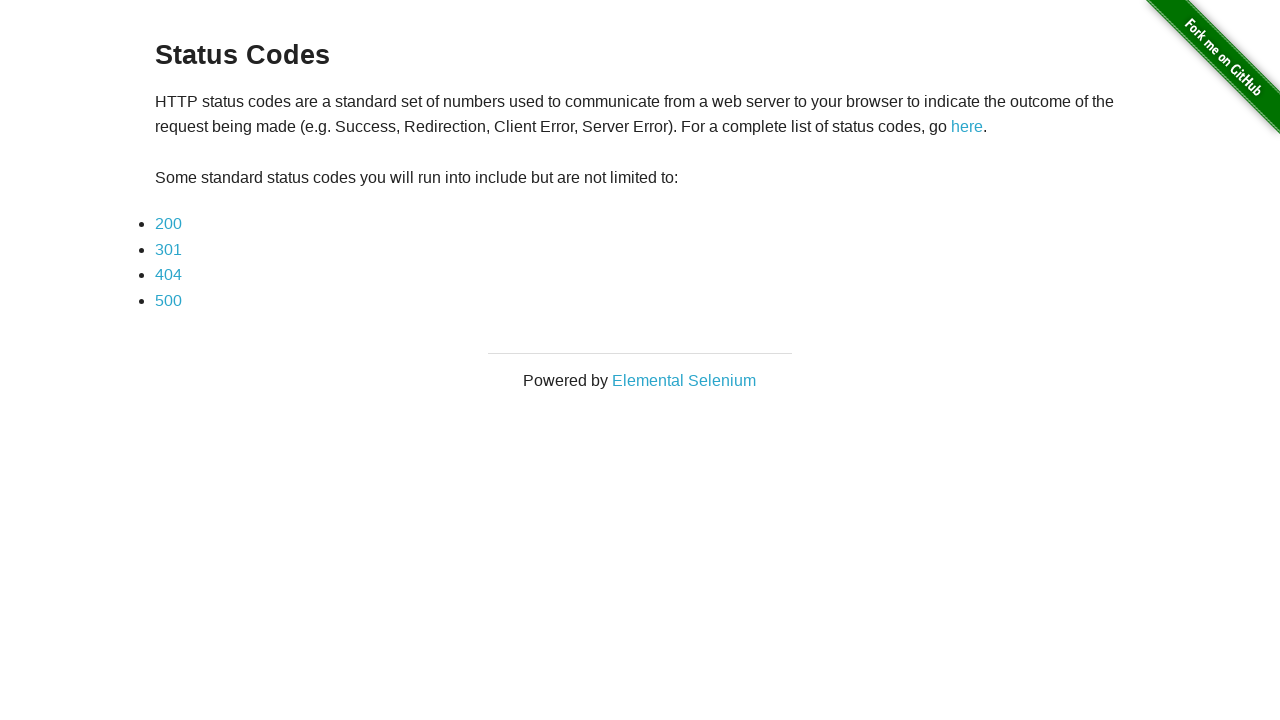

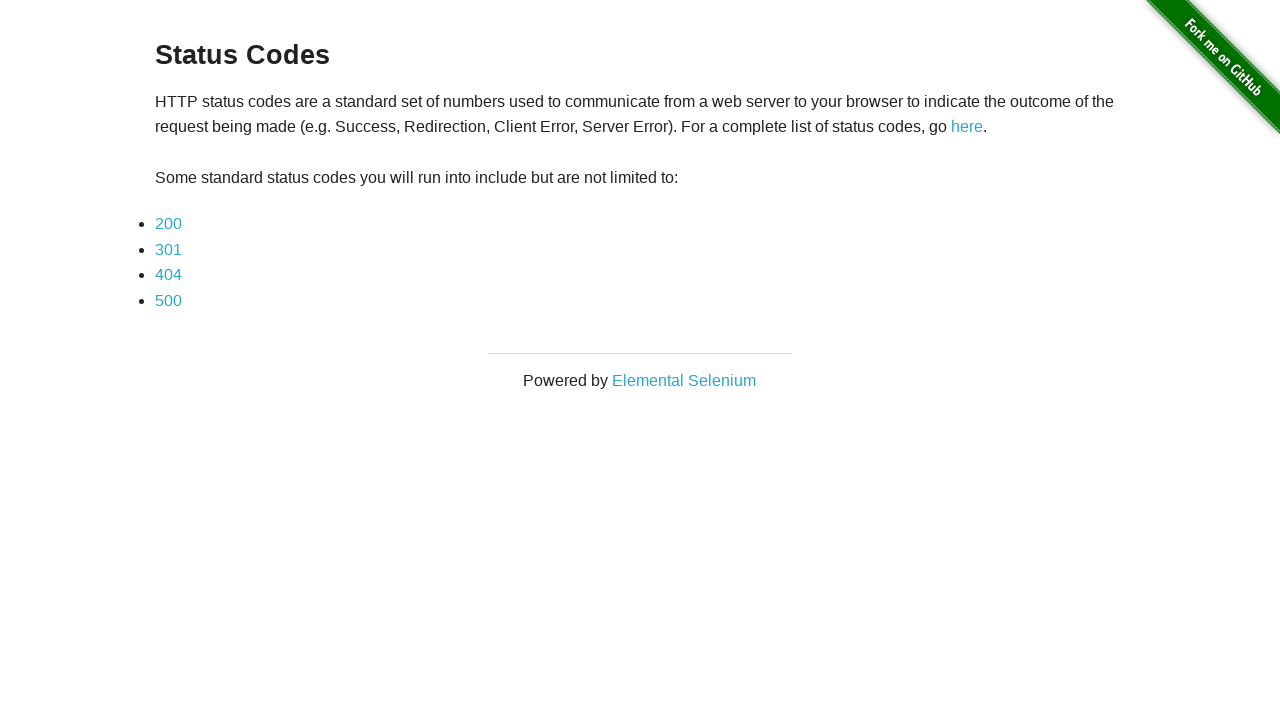